Tests JavaScript alert dialog by clicking a button that triggers an alert and handling the dialog

Starting URL: https://practice.expandtesting.com/js-dialogs

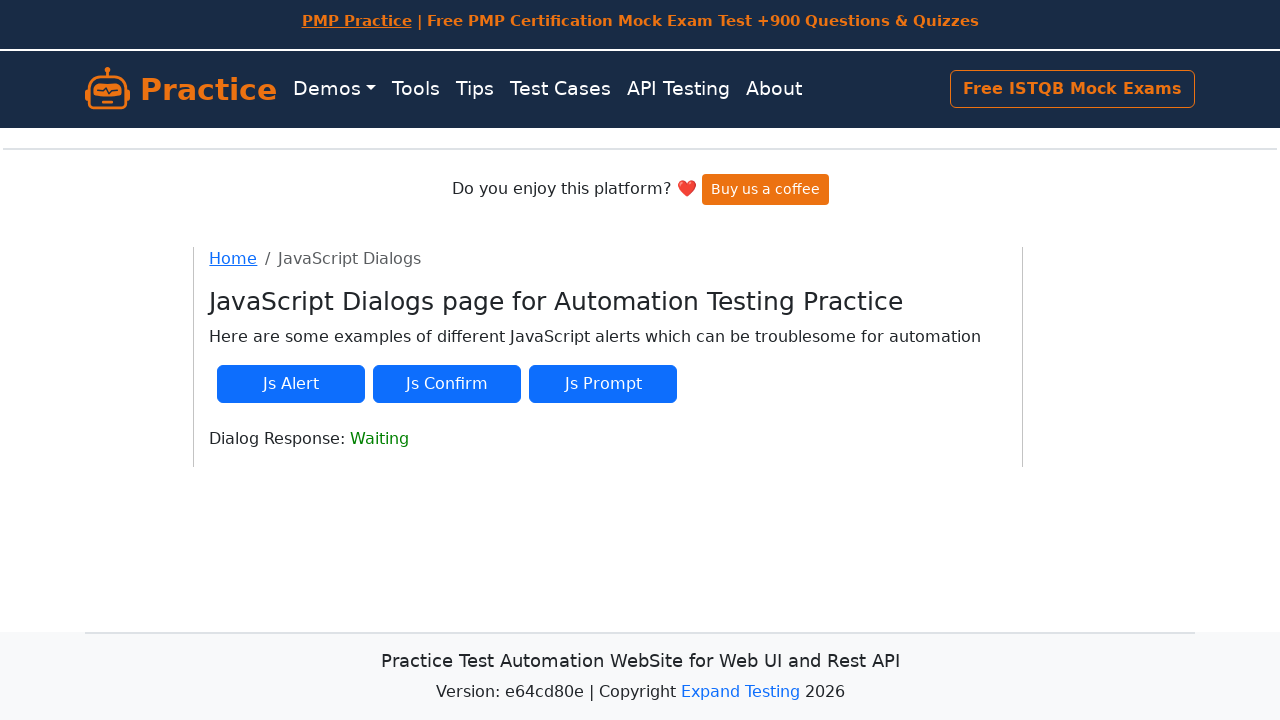

Set up dialog handler to accept alerts
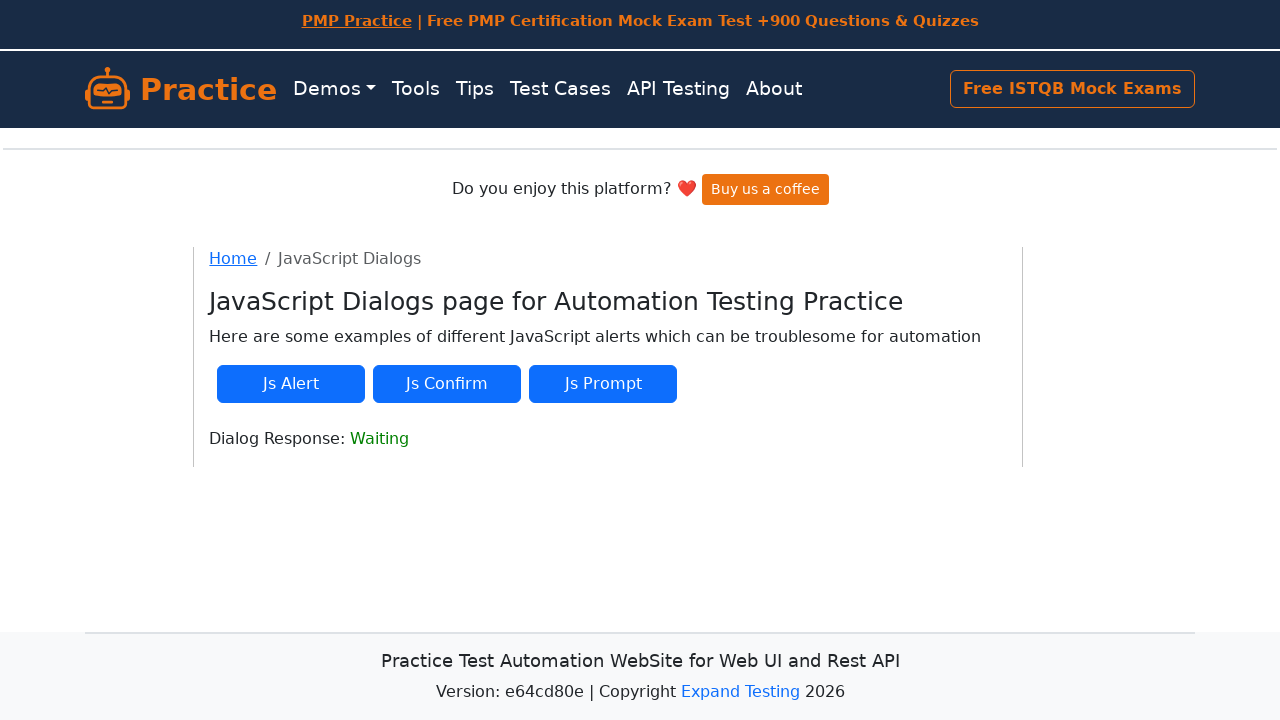

Clicked the alert button to trigger JavaScript alert dialog at (291, 384) on #js-alert
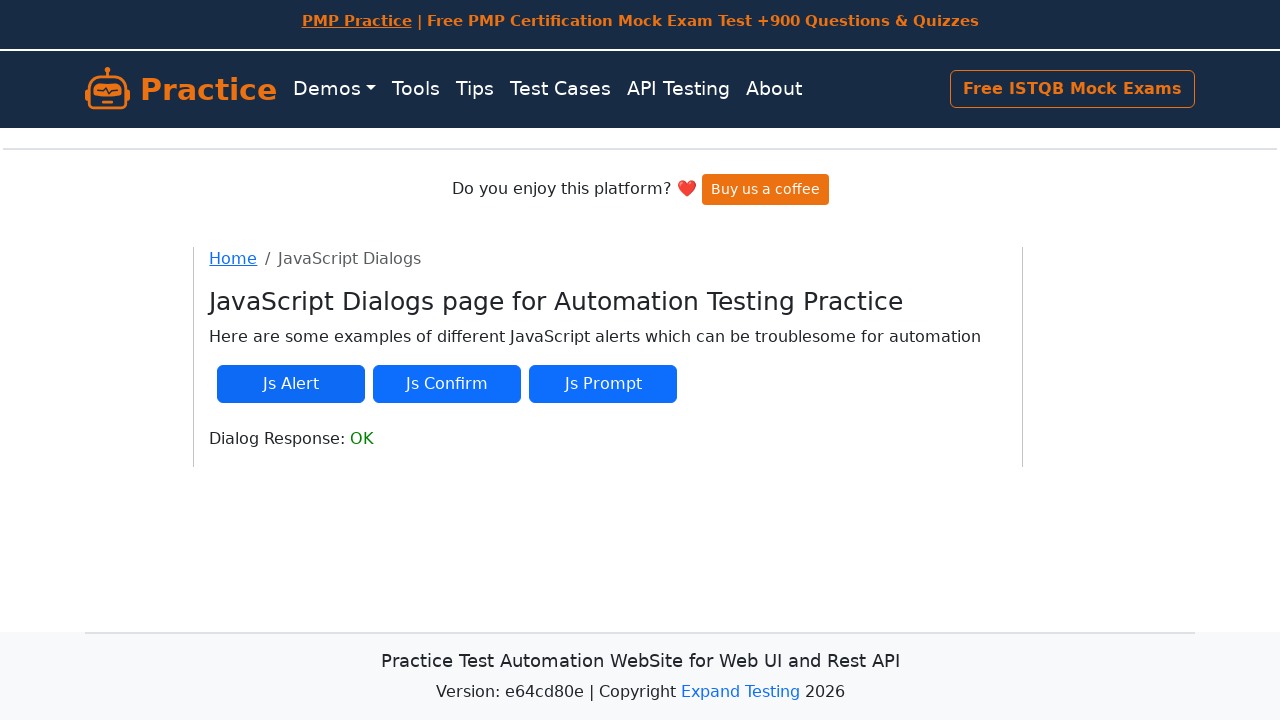

Waited for dialog interaction to complete
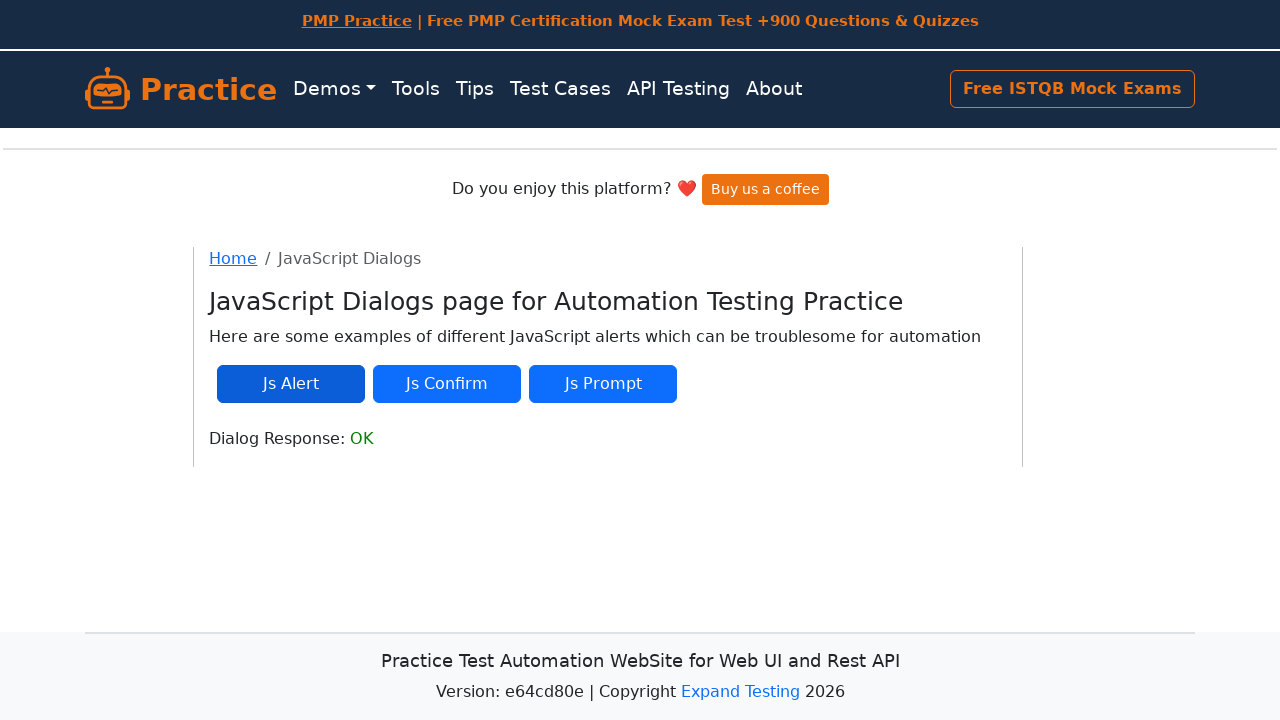

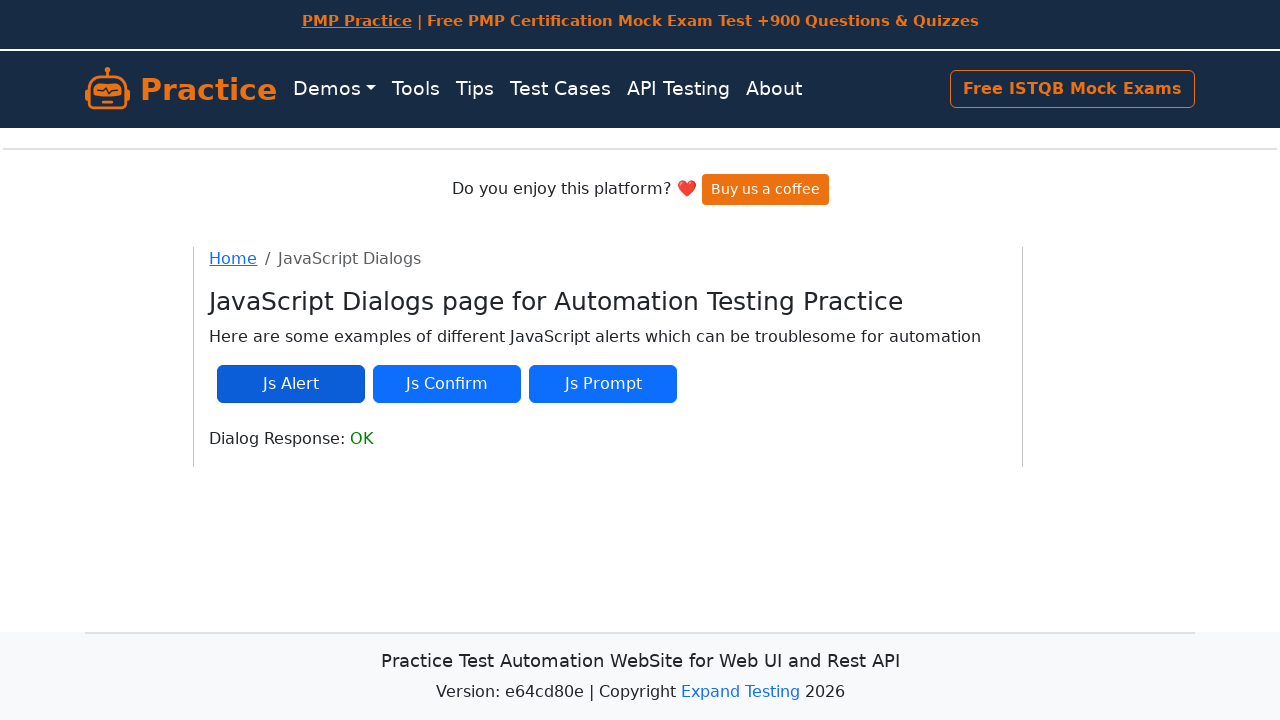